Tests scrolling to elements and filling form fields on a scroll practice page by entering a name and date value

Starting URL: https://formy-project.herokuapp.com/scroll

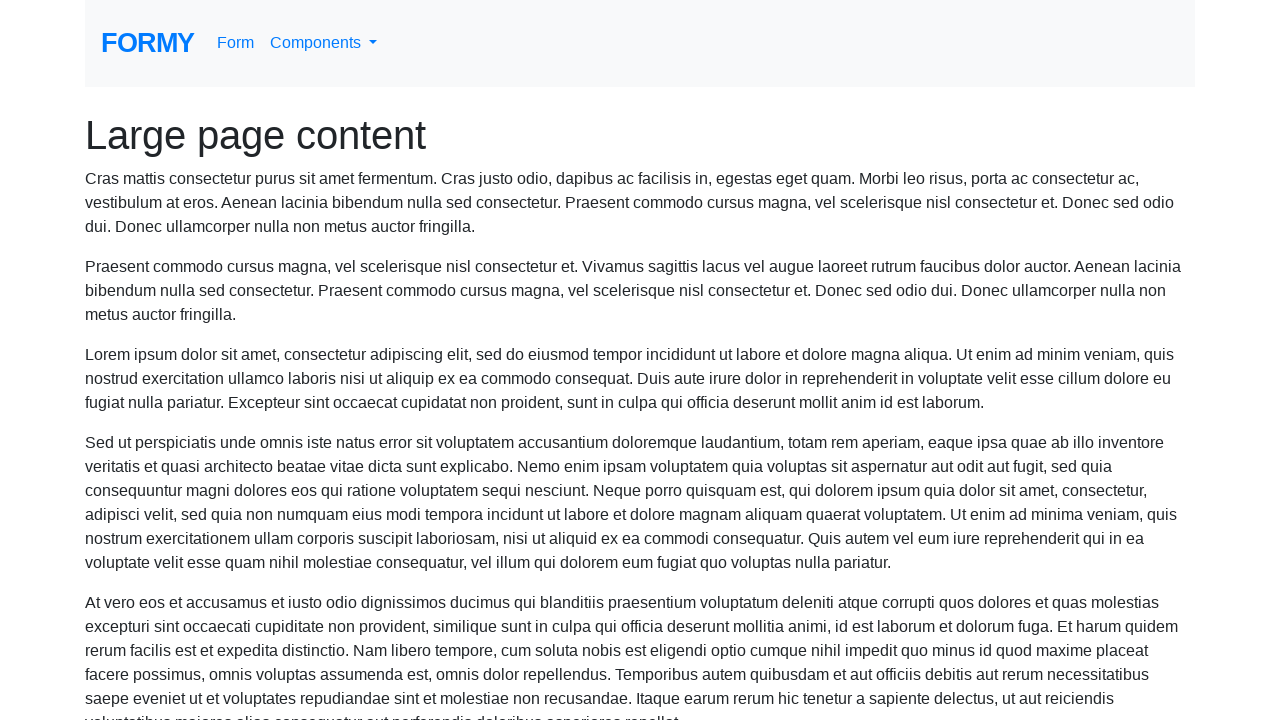

Filled name field with 'Hello buddy' on #name
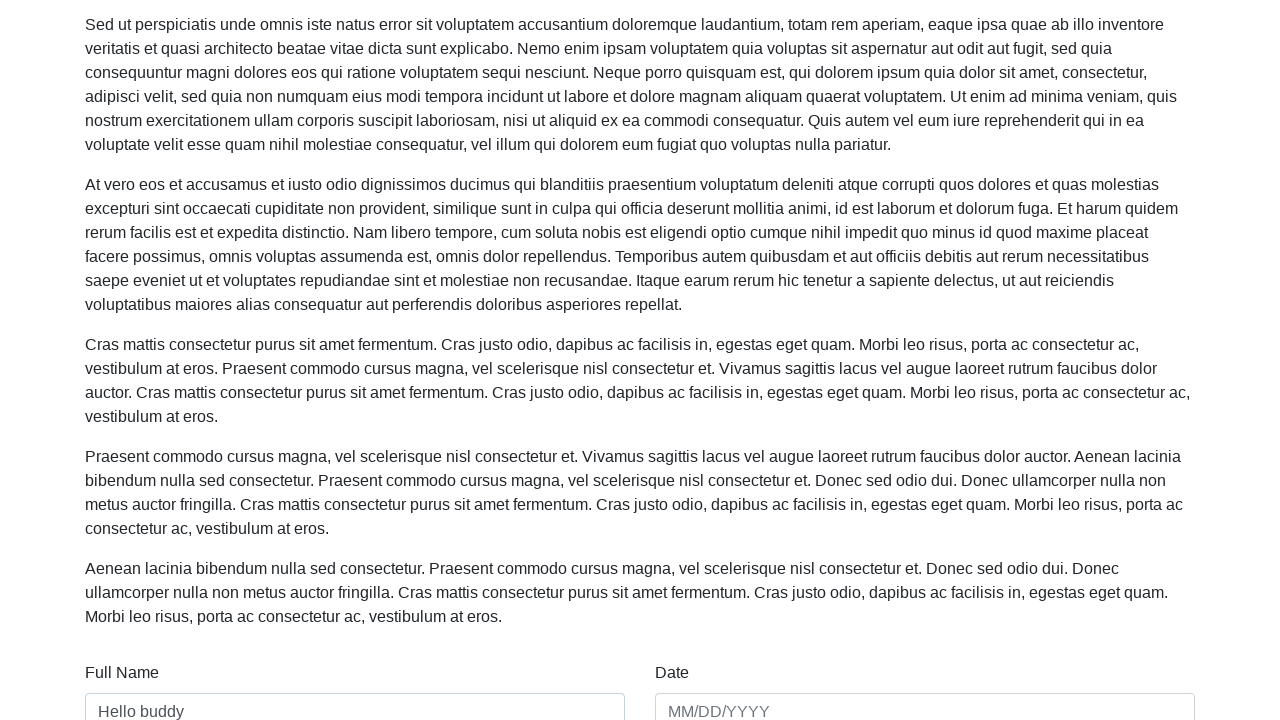

Filled date field with '07/05/2021' on #date
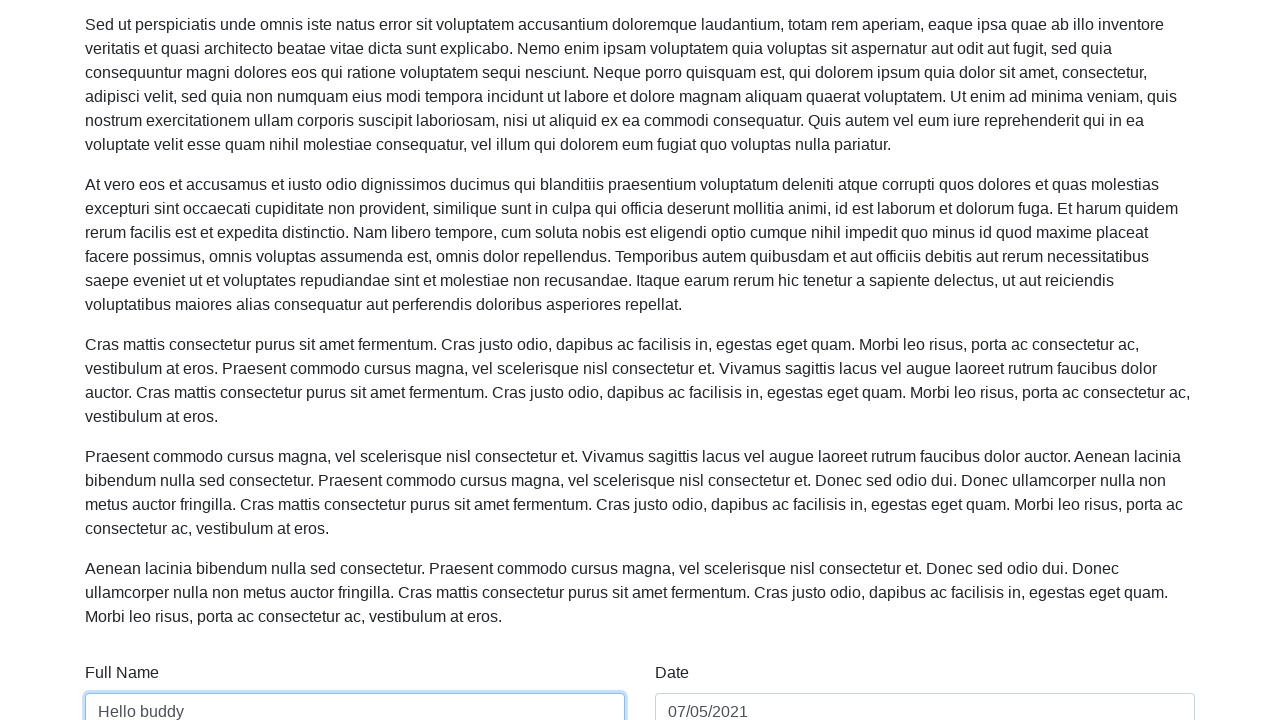

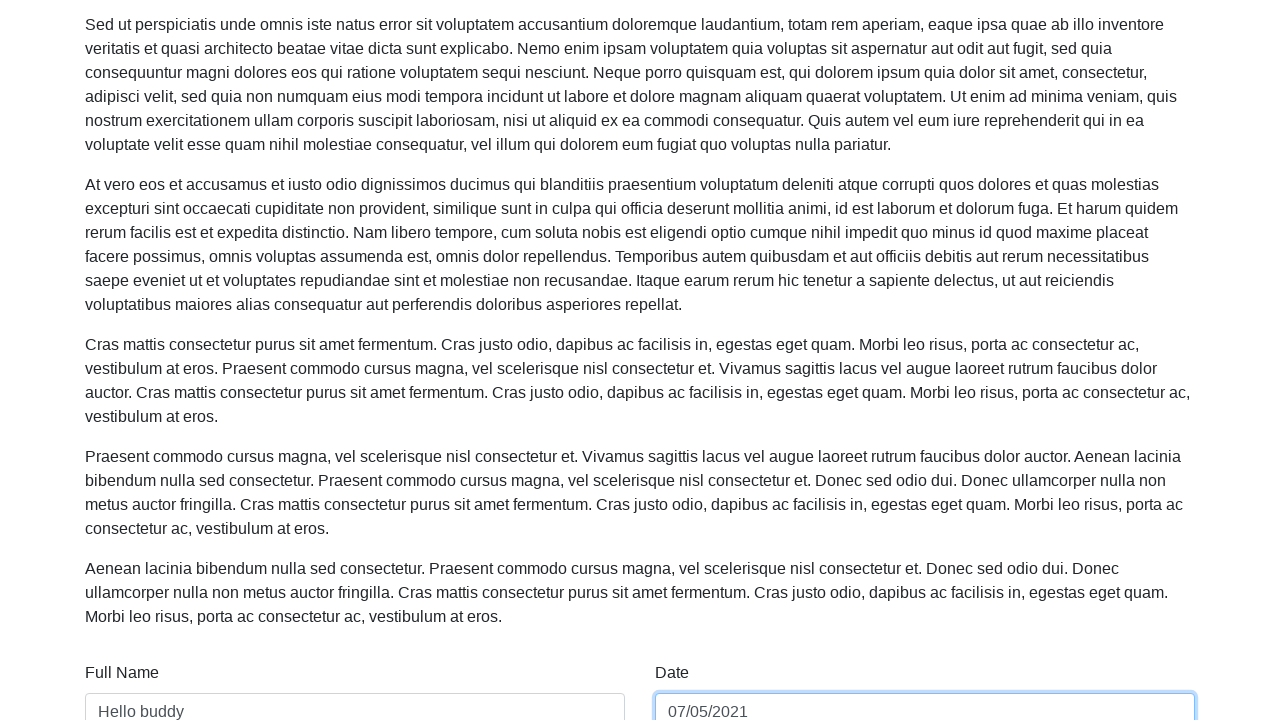